Tests the text box input form by filling in a full name field, submitting the form, and verifying the name appears in the output display

Starting URL: https://demoqa.com/text-box

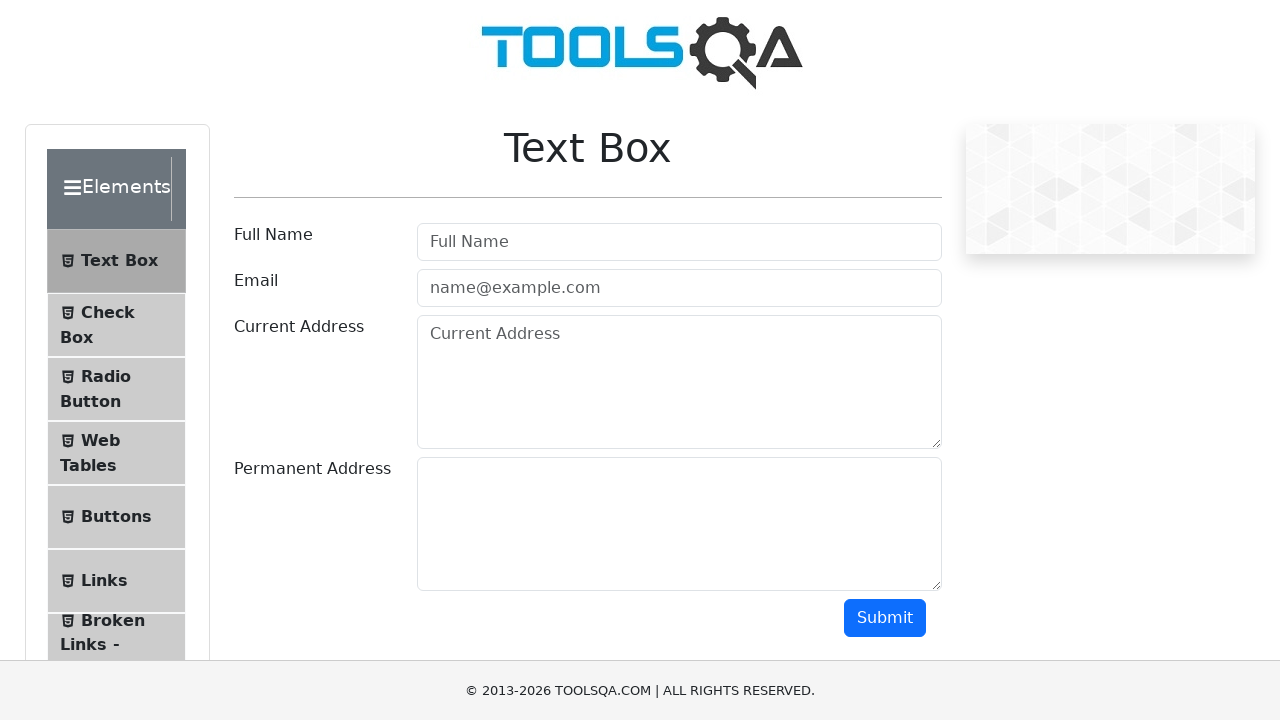

Filled full name field with 'Test Python' on #userName
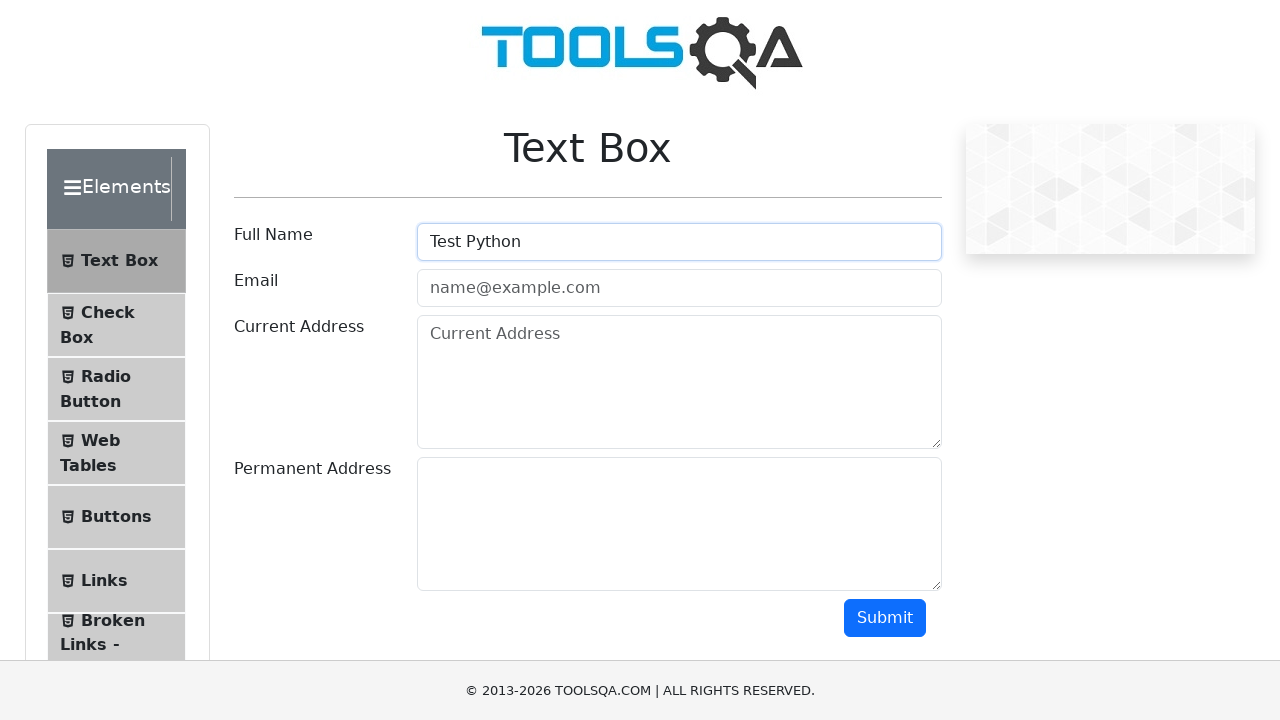

Clicked submit button to submit form at (885, 618) on #submit
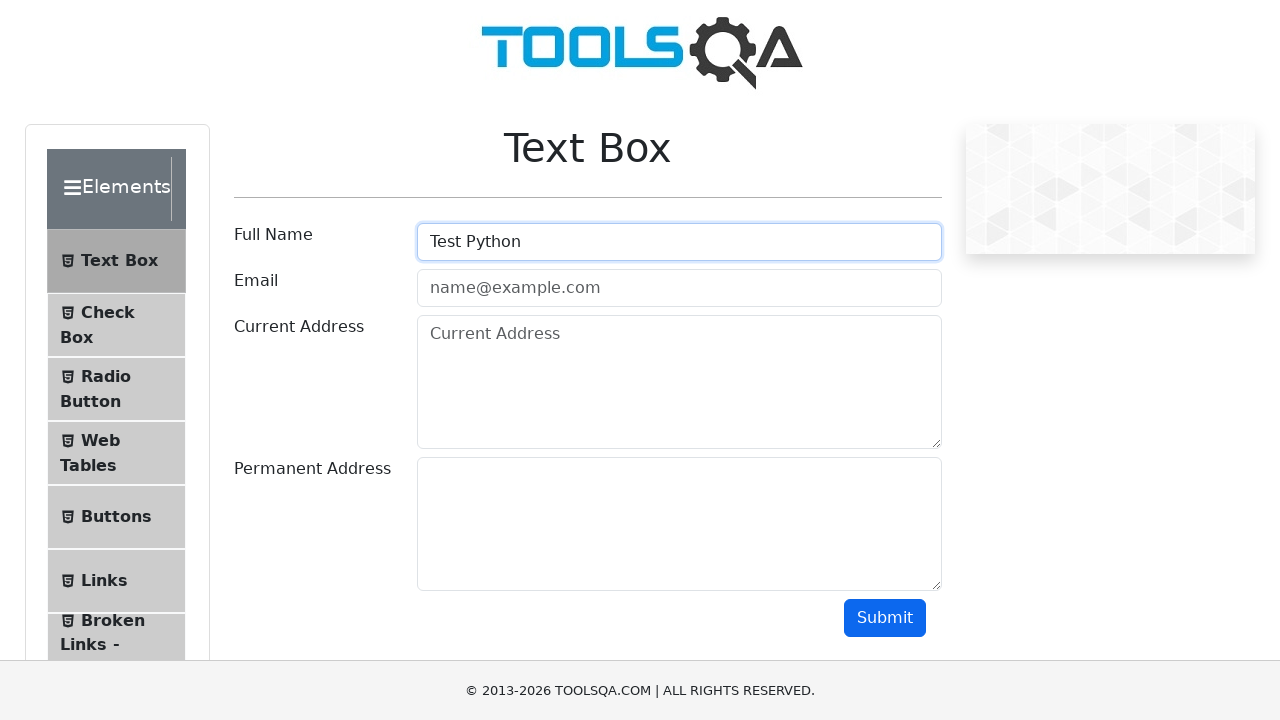

Output display loaded with submitted name
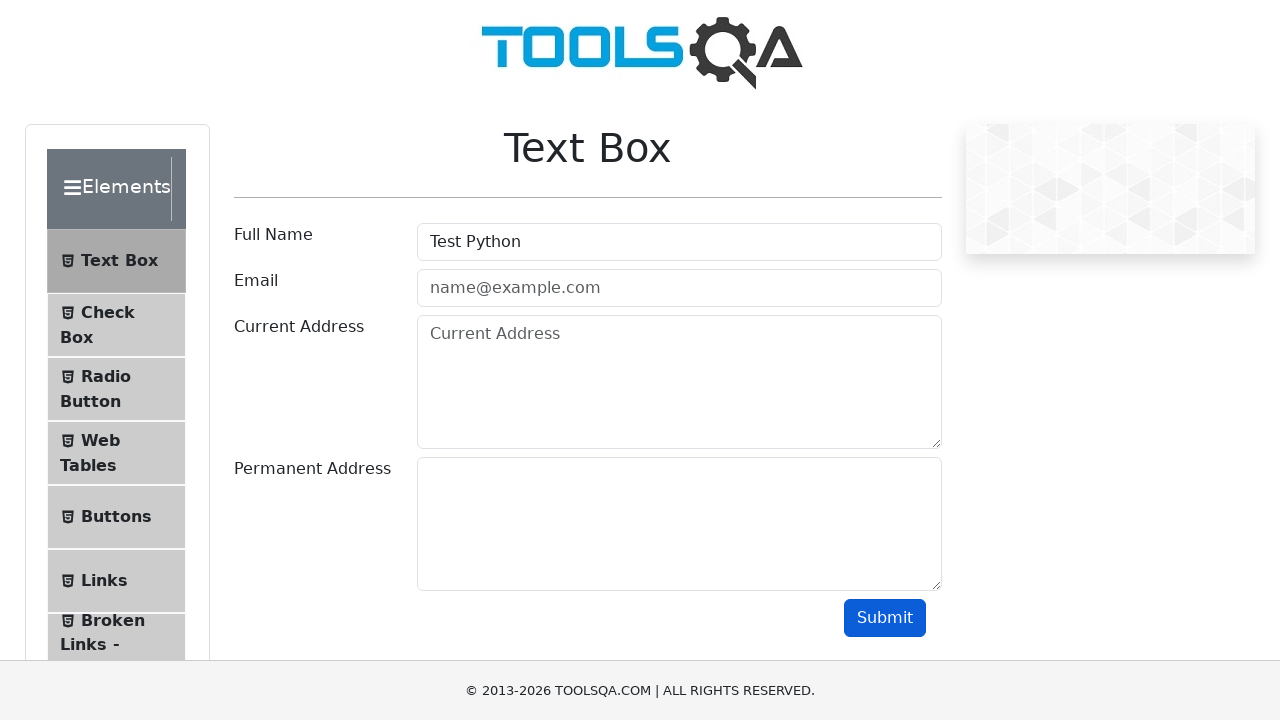

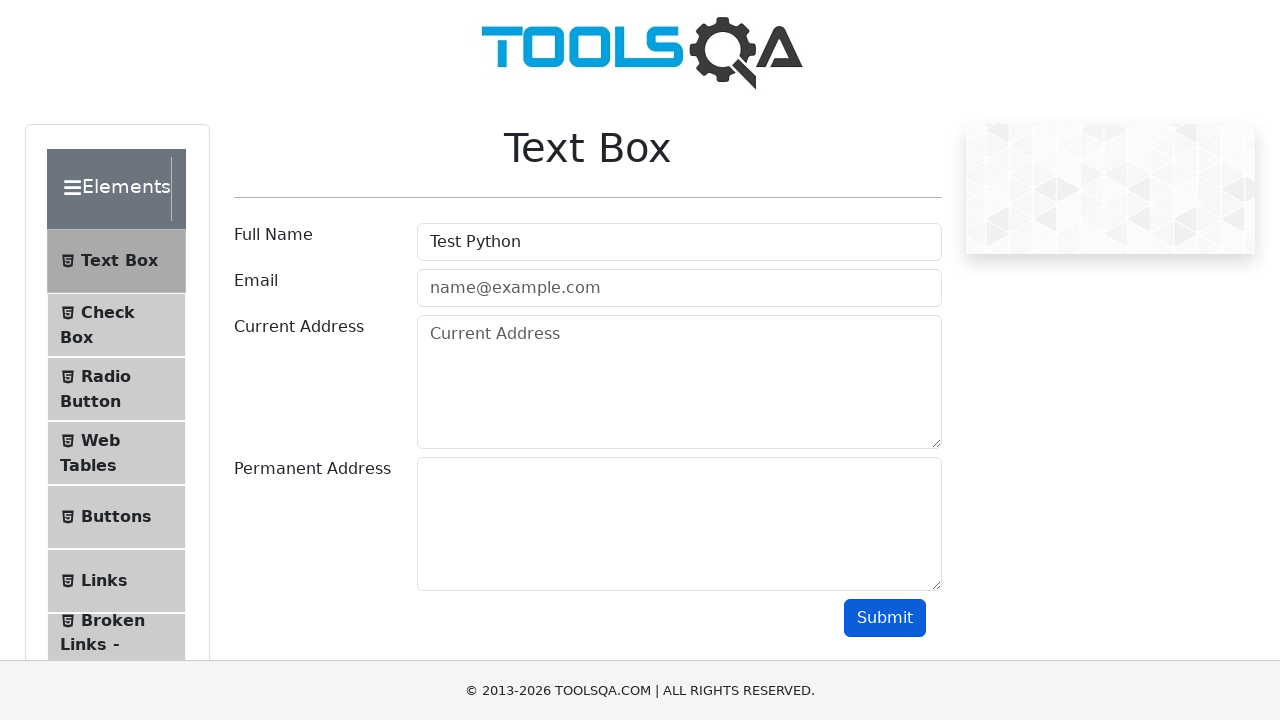